Tests calendar/datepicker functionality on a Selenium practice website by entering a date value into a date input field

Starting URL: http://seleniumpractise.blogspot.com/2016/08/how-to-handle-calendar-in-selenium.html

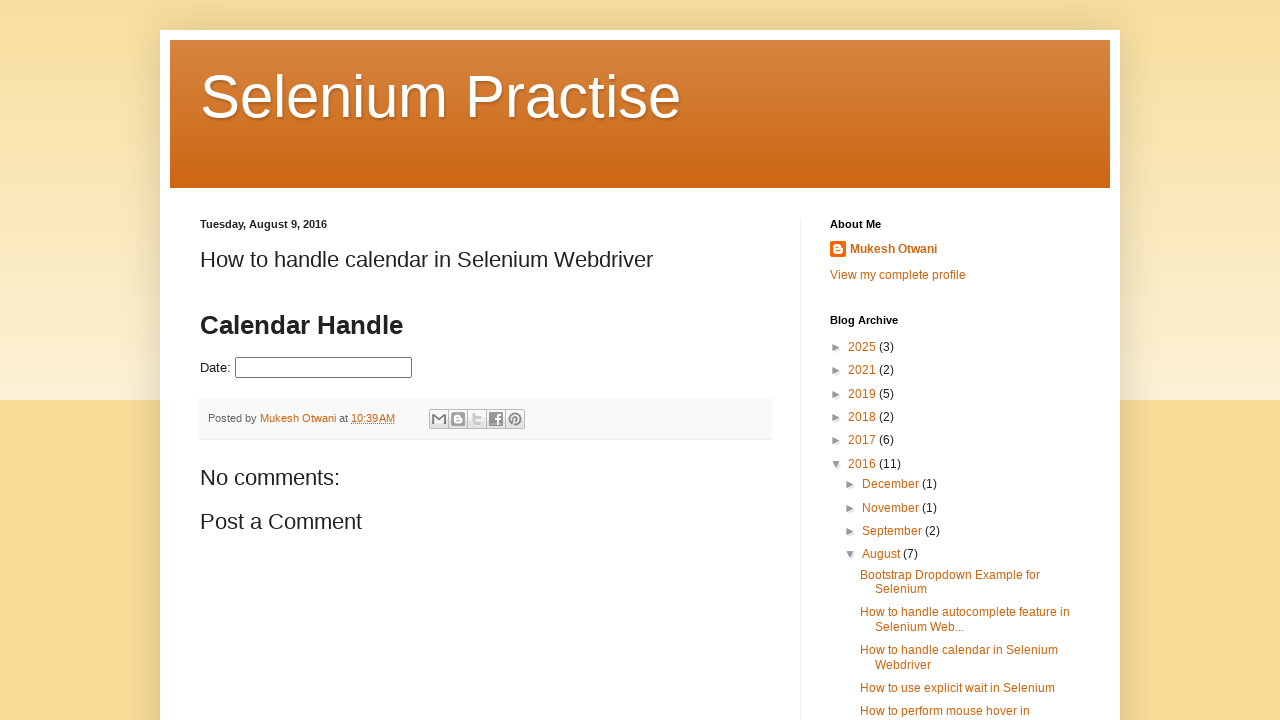

Filled datepicker input field with date value '10/02/2021' on input#datepicker
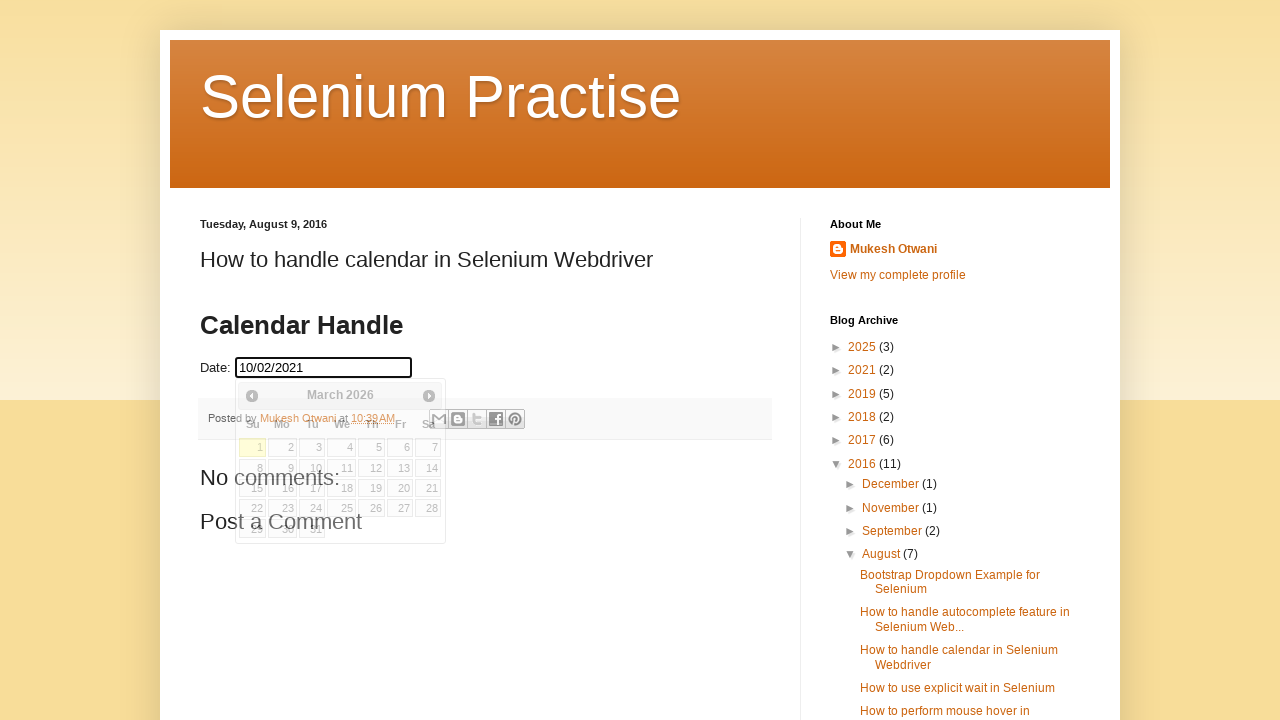

Clicked on datepicker input field to trigger calendar or confirm input at (324, 368) on input#datepicker
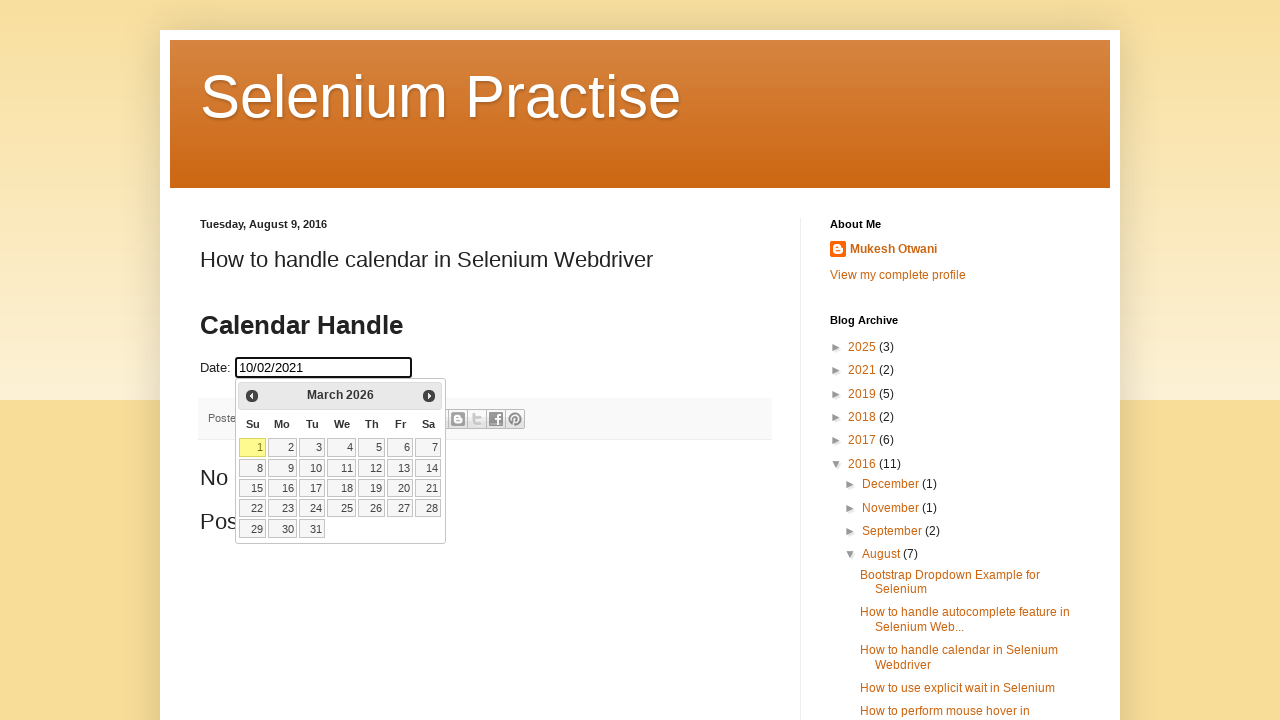

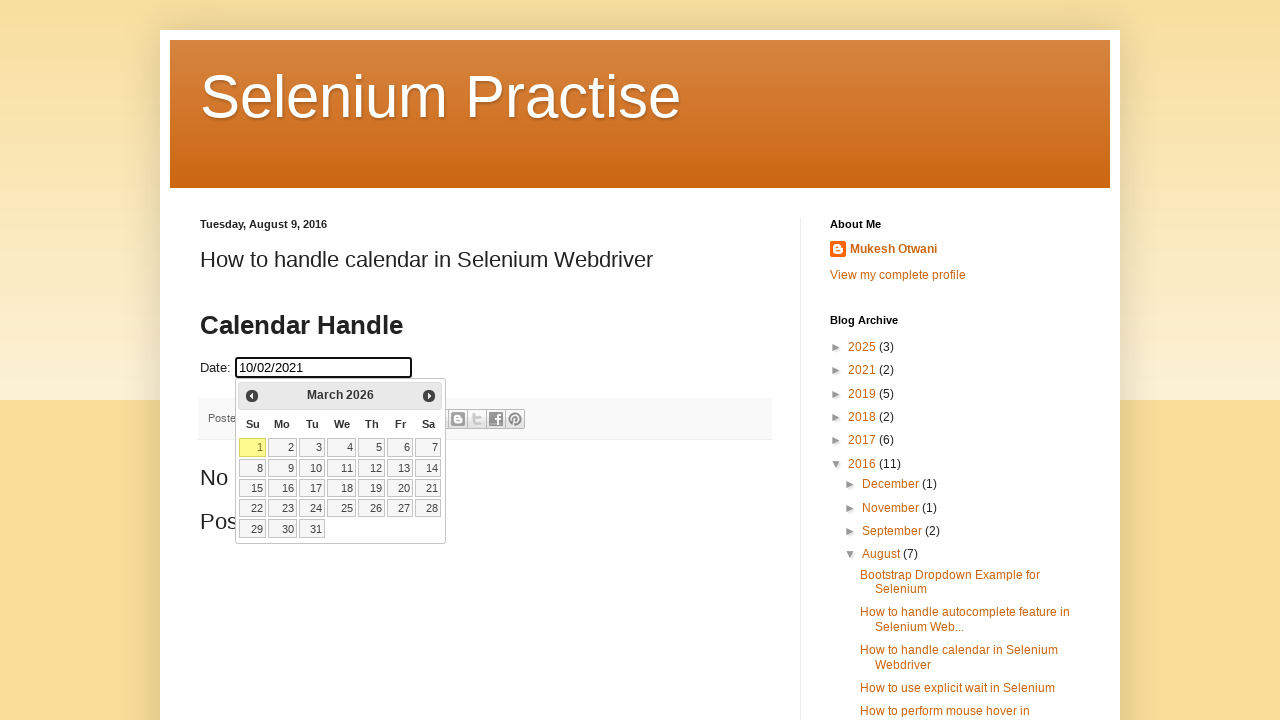